Tests entering a decimal number with comma in the BC field to verify it accepts real numbers

Starting URL: https://do.tusur.ru/qa-test2/

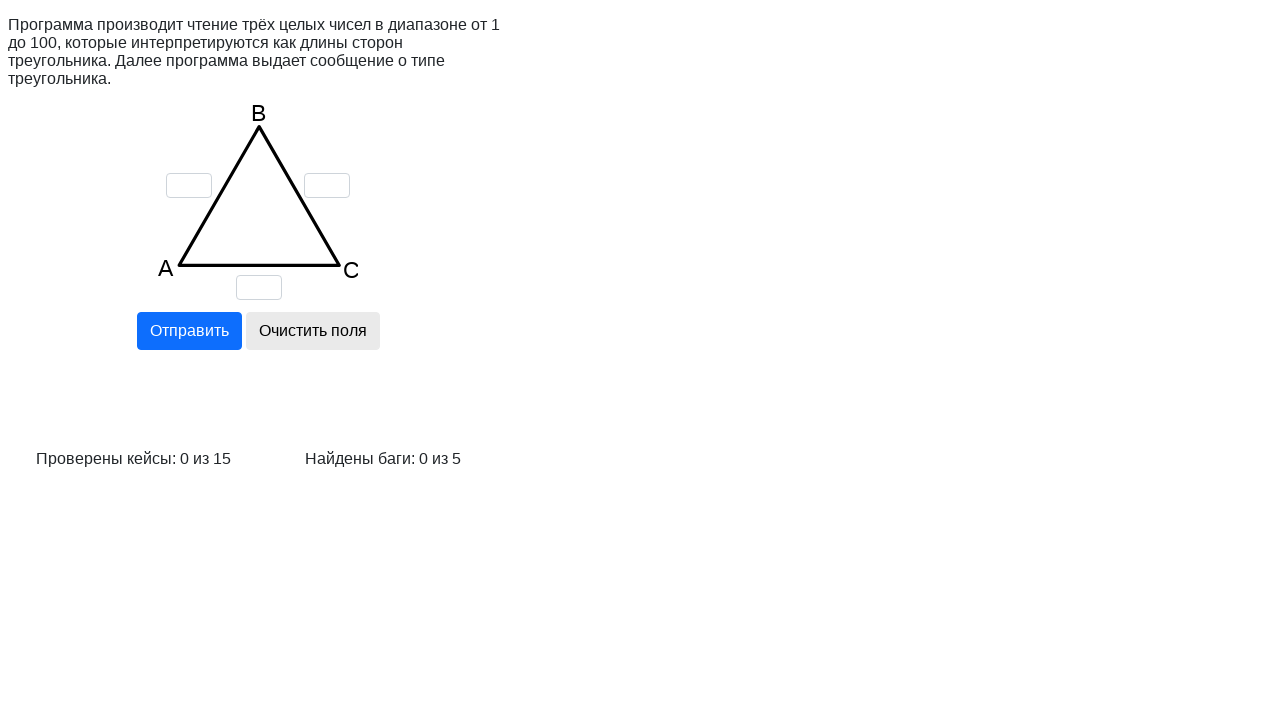

Cleared input field 'a' on input[name='a']
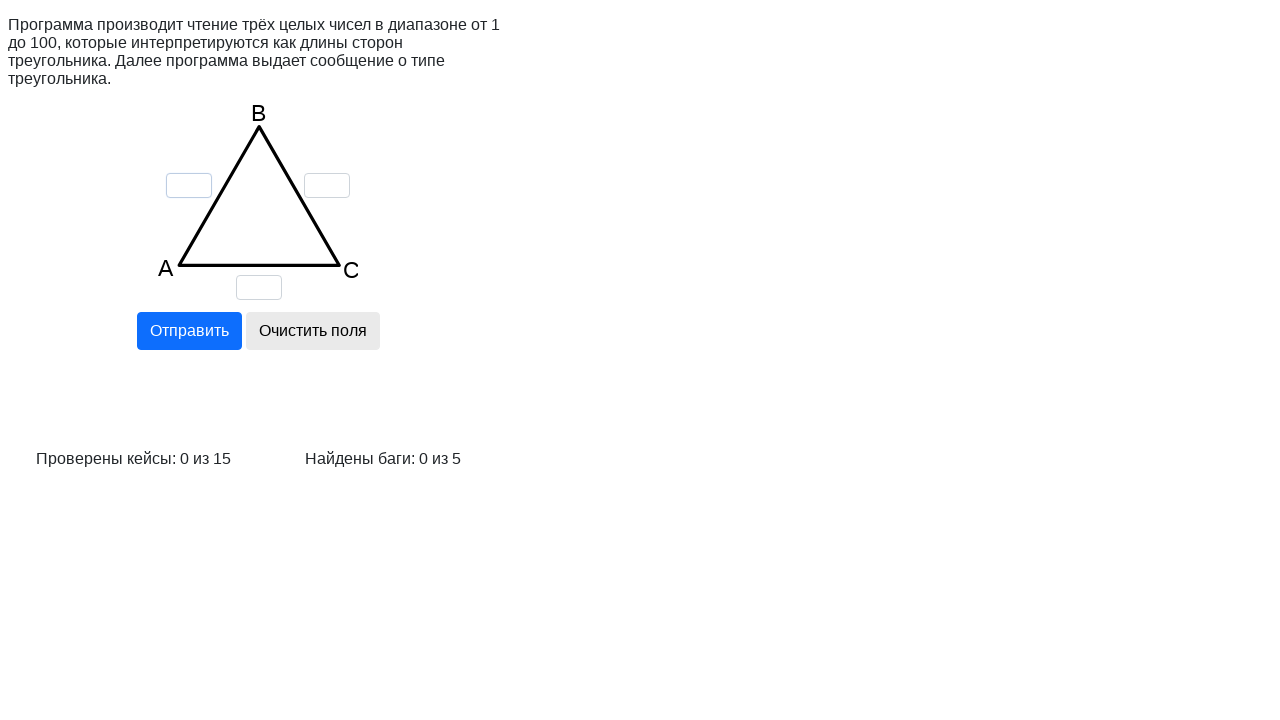

Cleared input field 'b' on input[name='b']
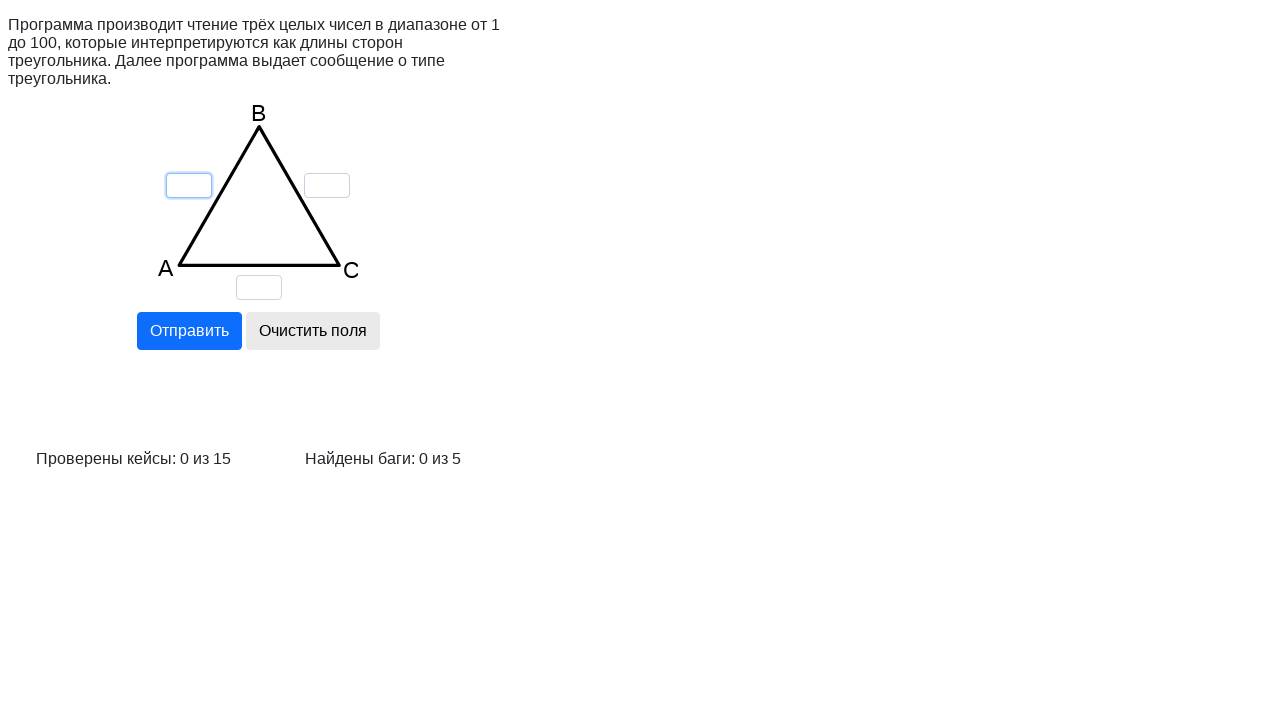

Cleared input field 'c' on input[name='c']
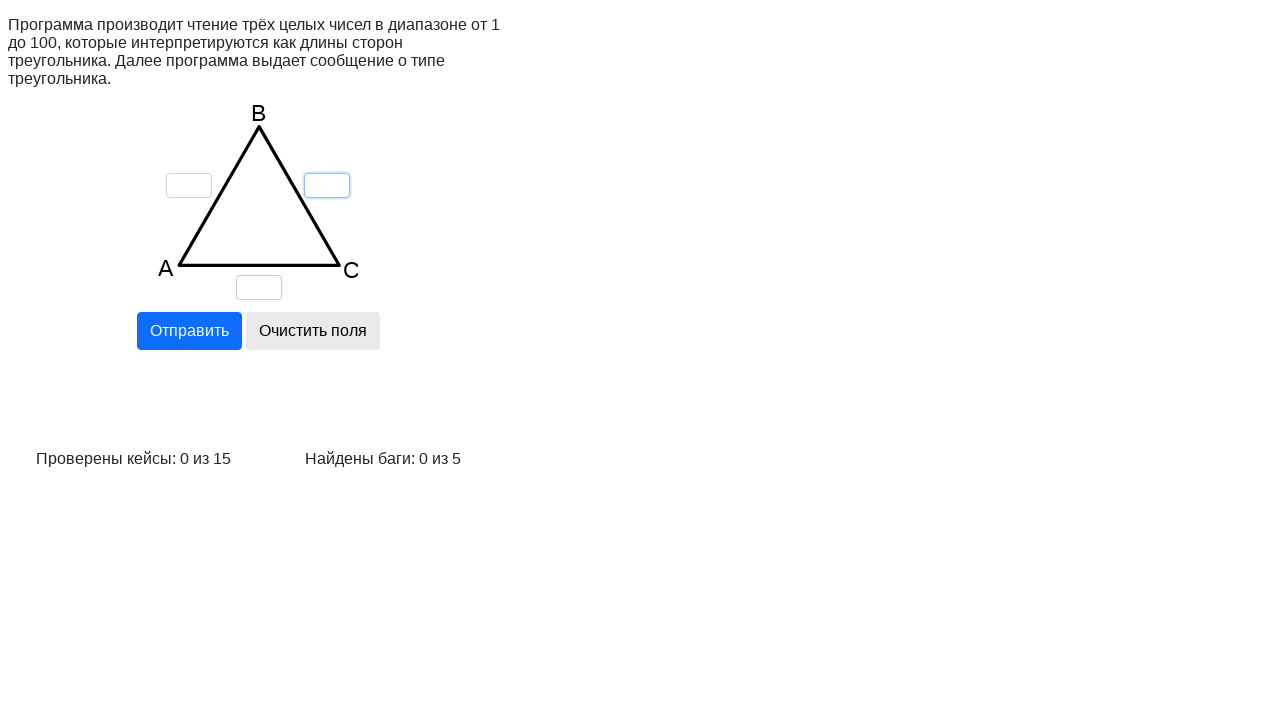

Entered value '10' in field 'a' on input[name='a']
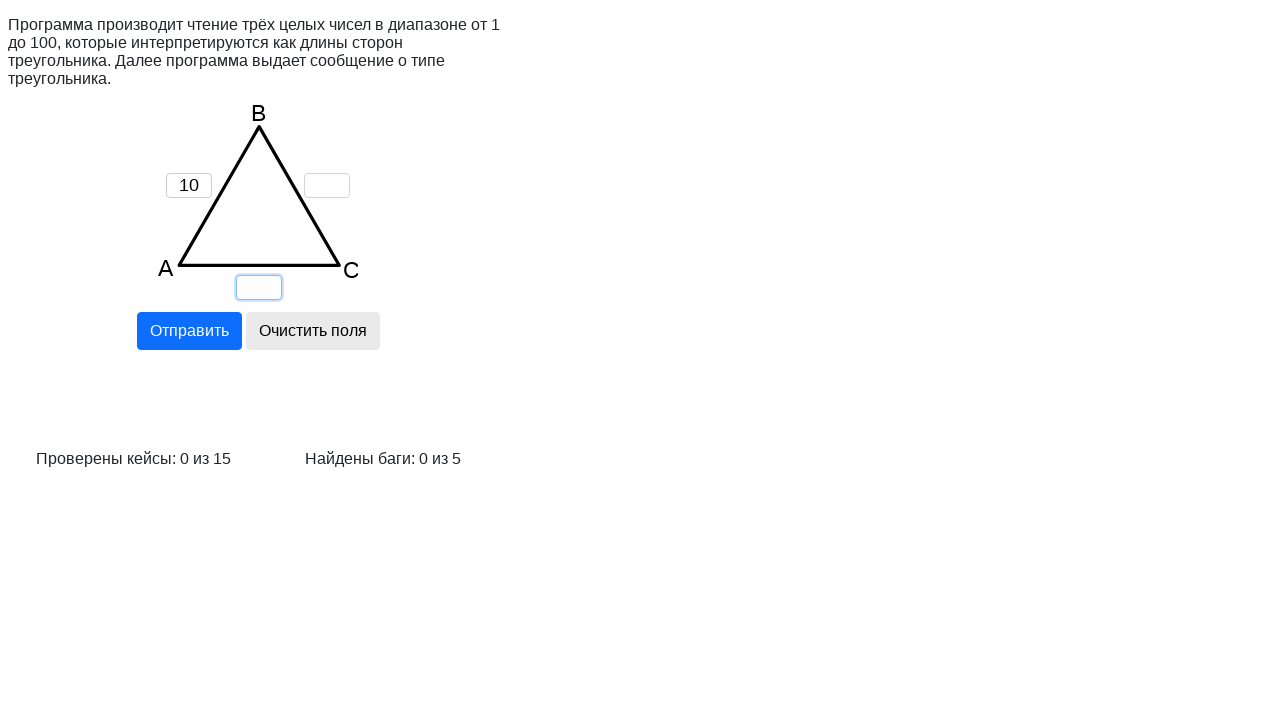

Entered decimal value '6,5' in field 'b' (BC field with comma separator) on input[name='b']
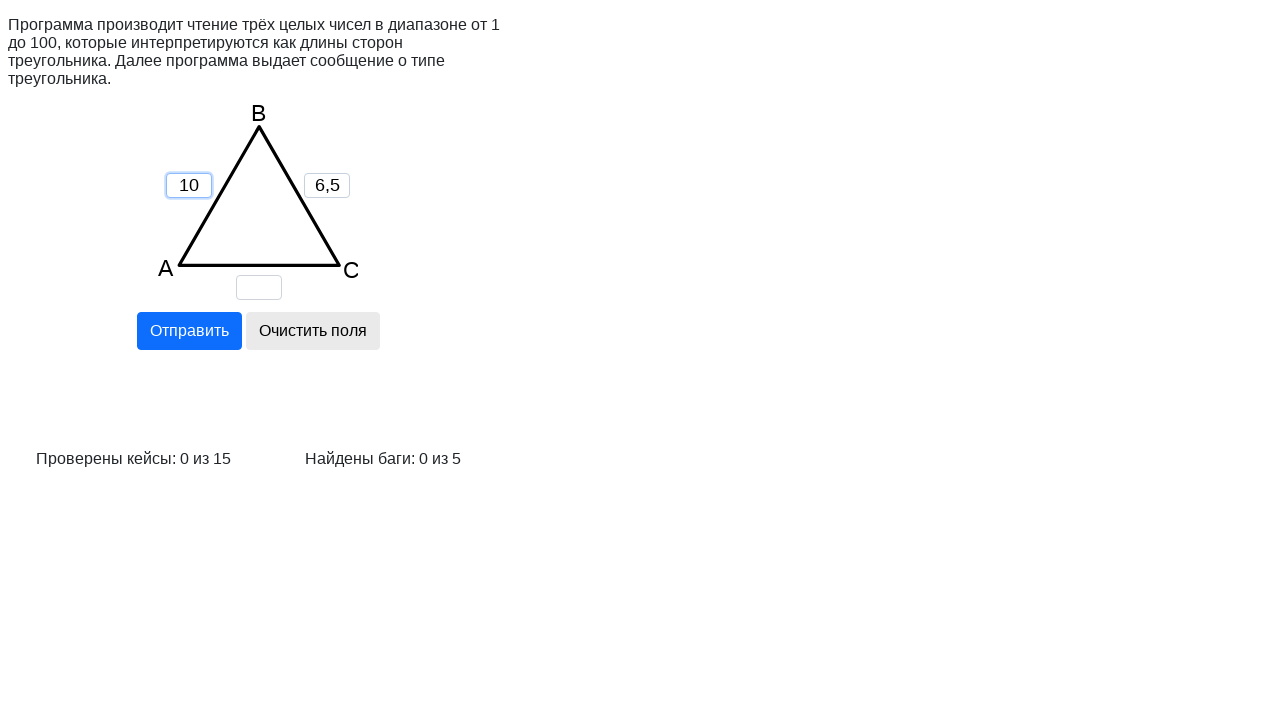

Entered value '7' in field 'c' on input[name='c']
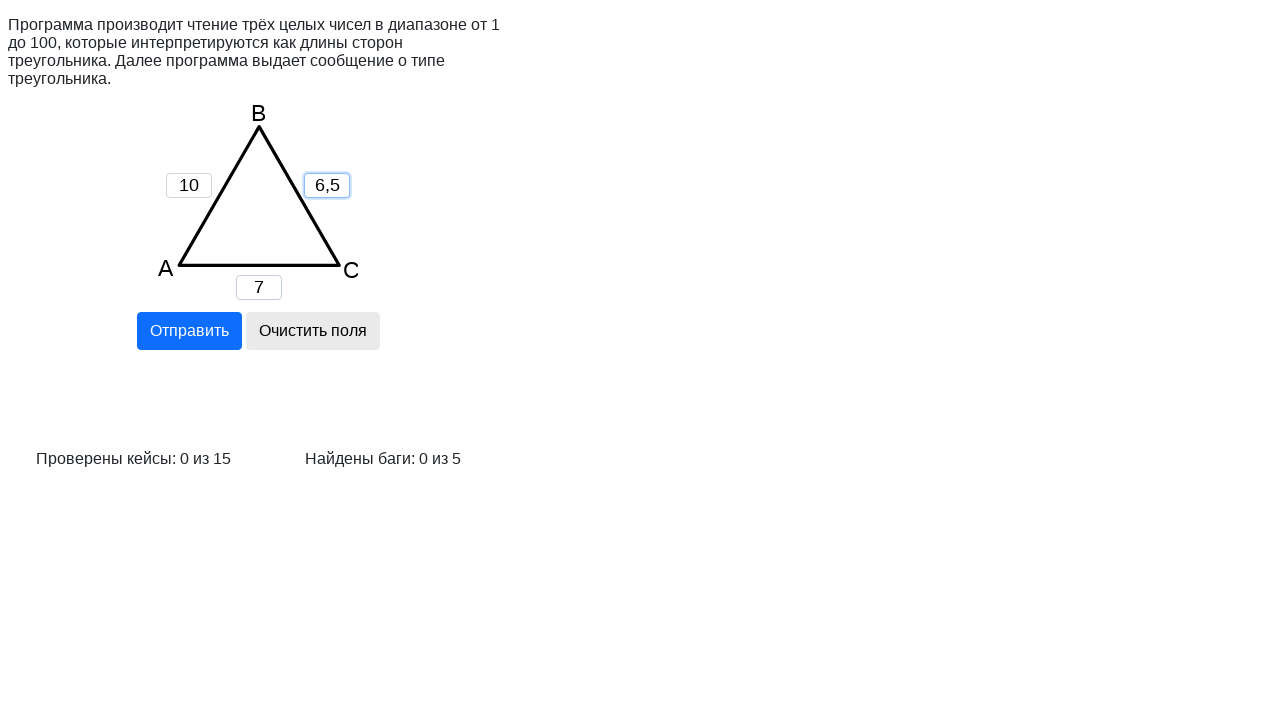

Clicked calculate button at (189, 331) on button[name='calc'], input[name='calc']
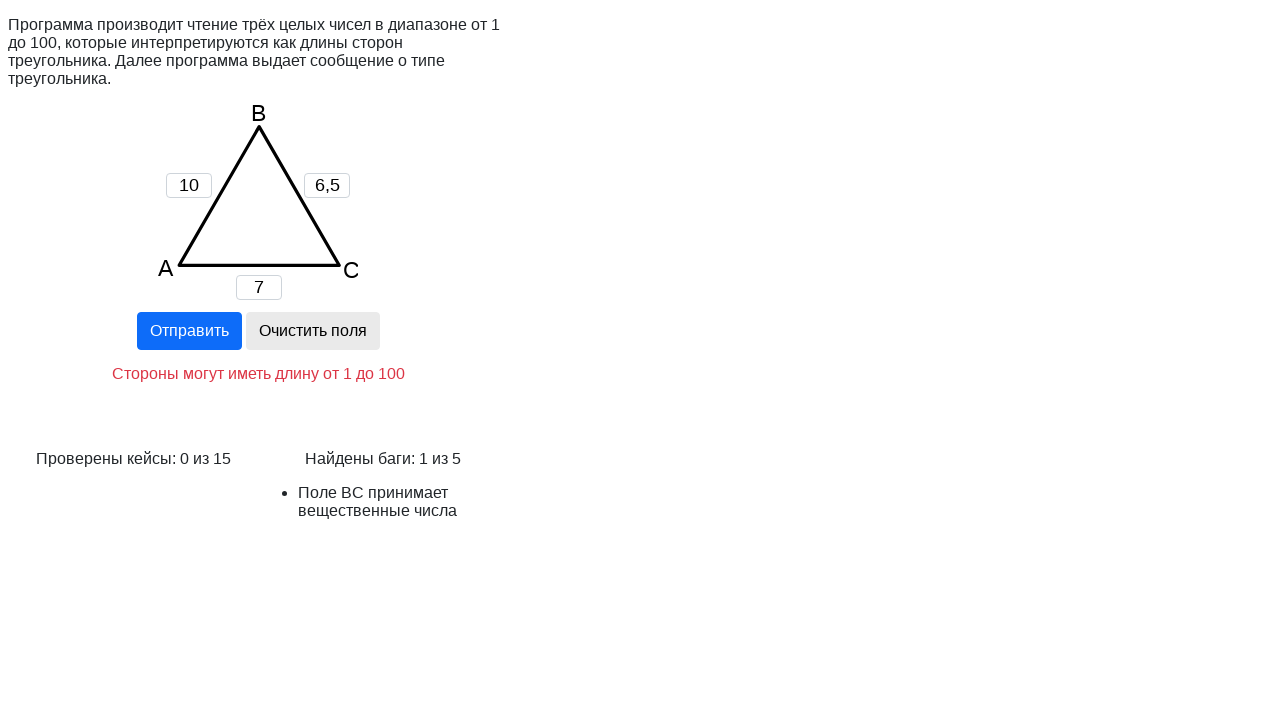

Verified that success message 'Поле ВC принимает вещественные числа' appeared
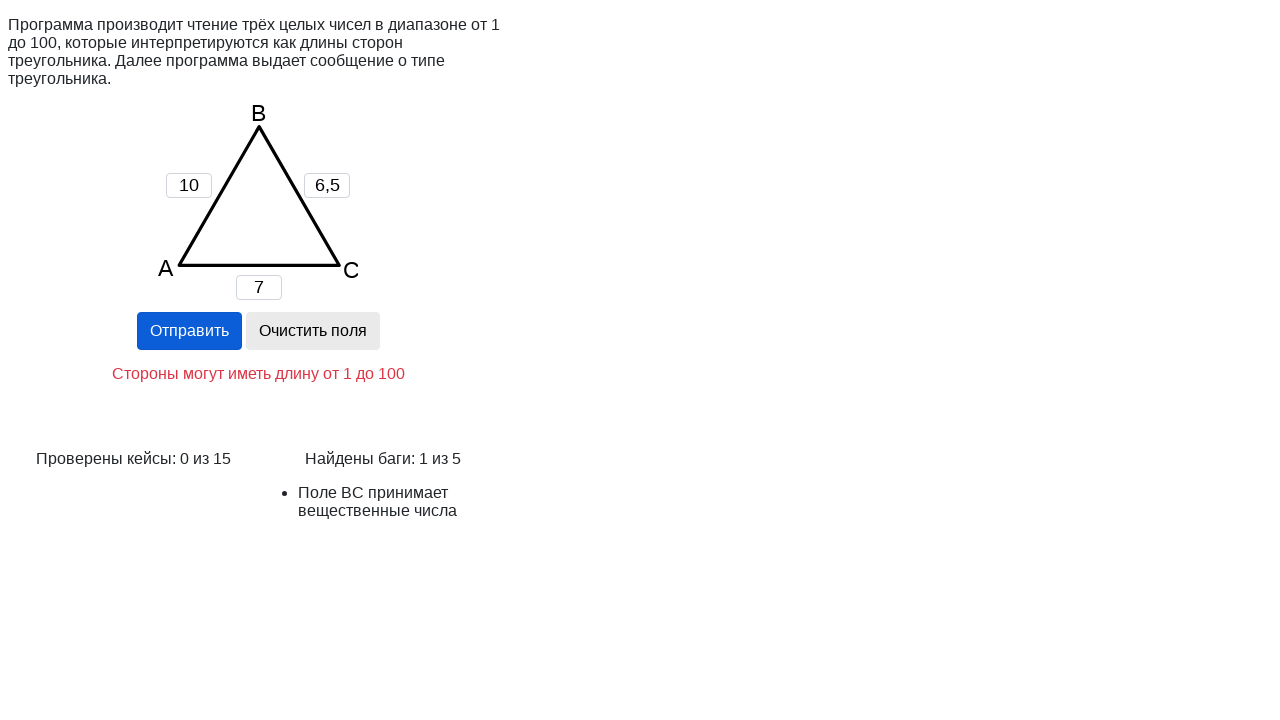

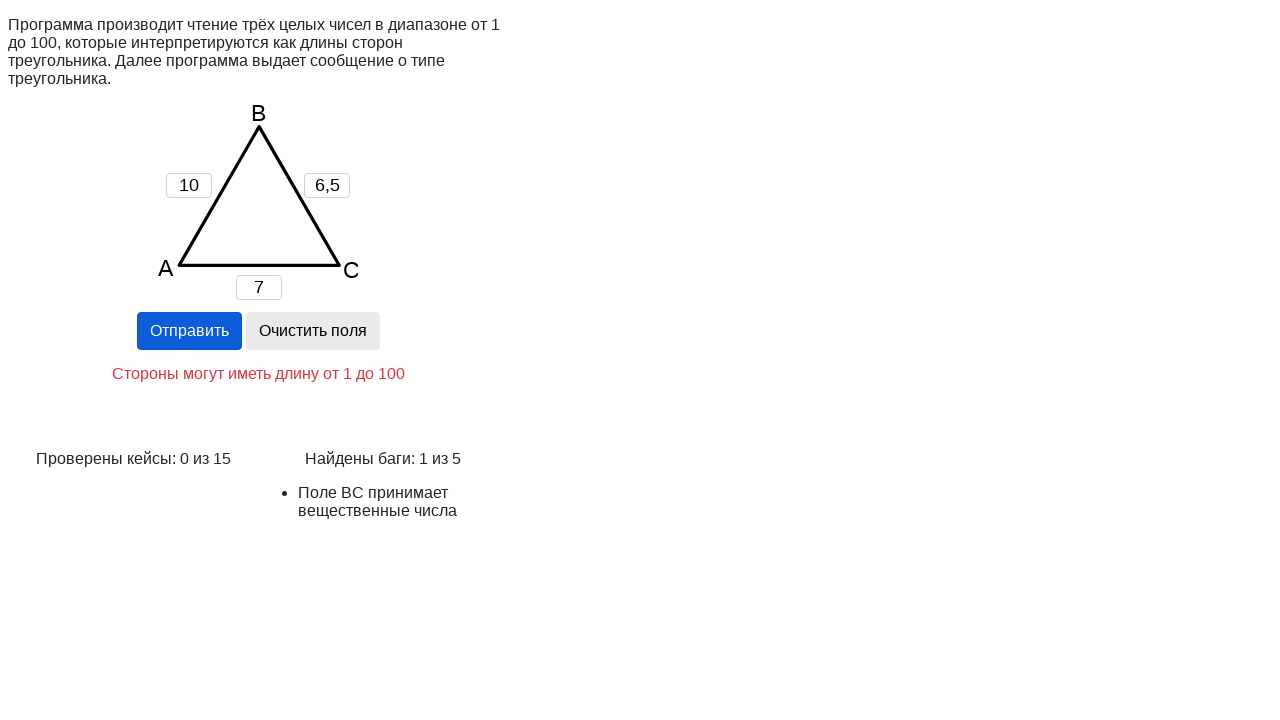